Tests drag and drop functionality by dragging an element from one container to another and then dragging it back to the original position.

Starting URL: https://grotechminds.com/drag-and-drop/

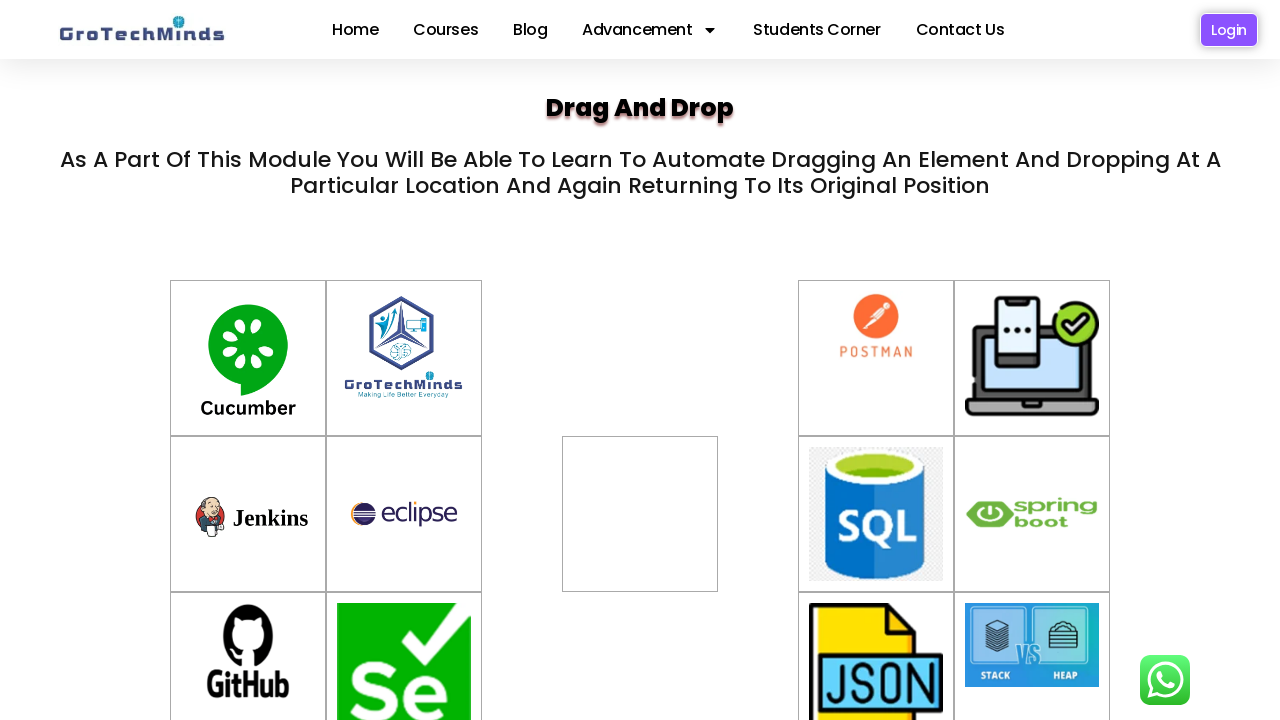

Waited for draggable element #container-6 to be available
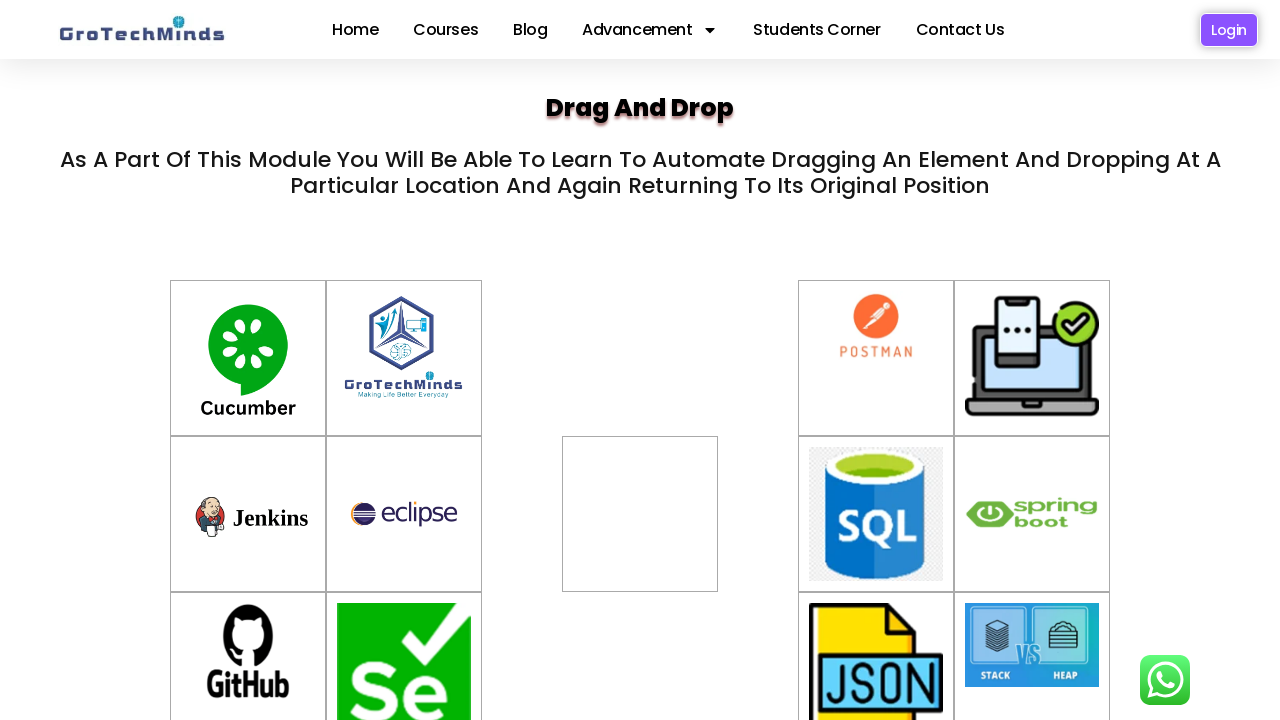

Waited for target element #div2 to be available
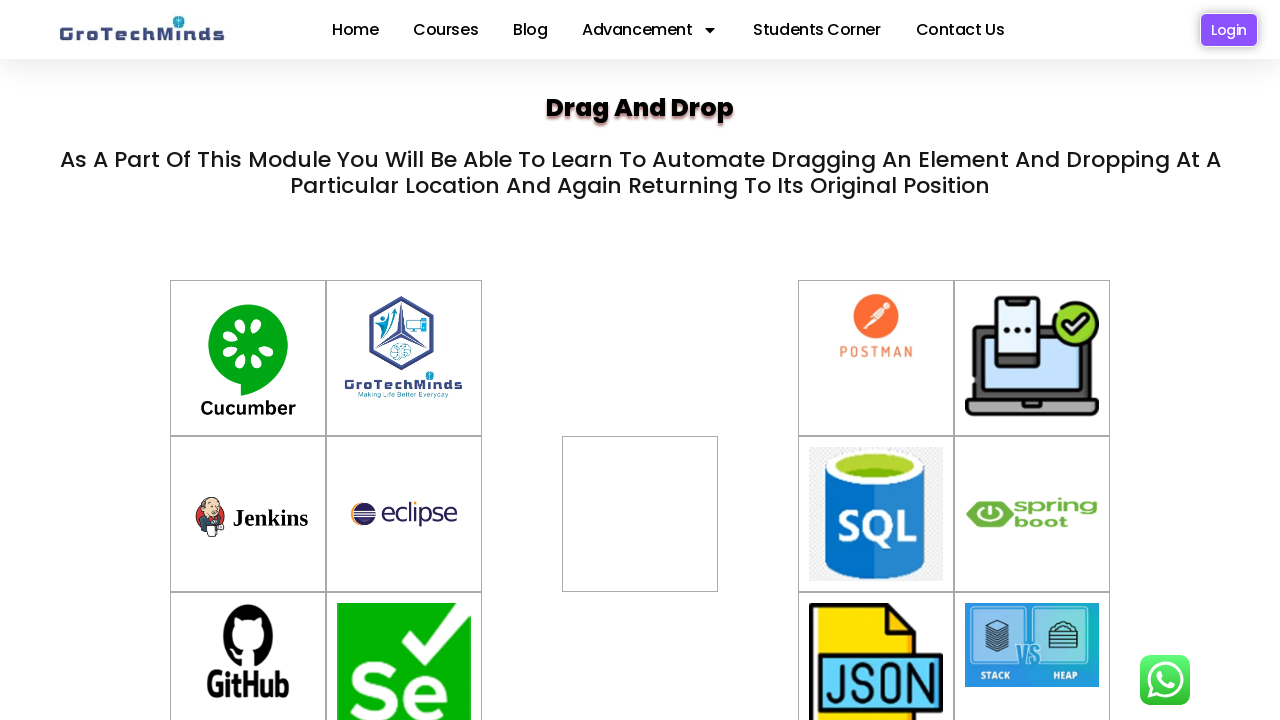

Located source element #container-6
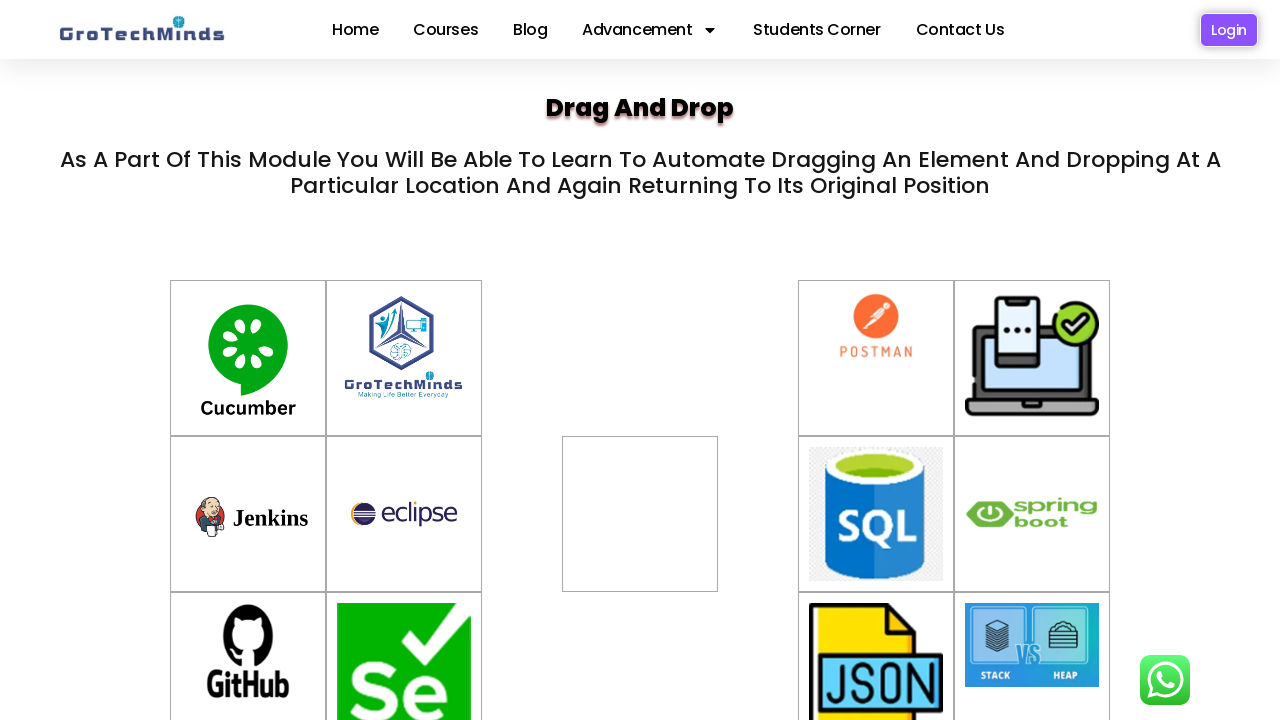

Located target element #div2
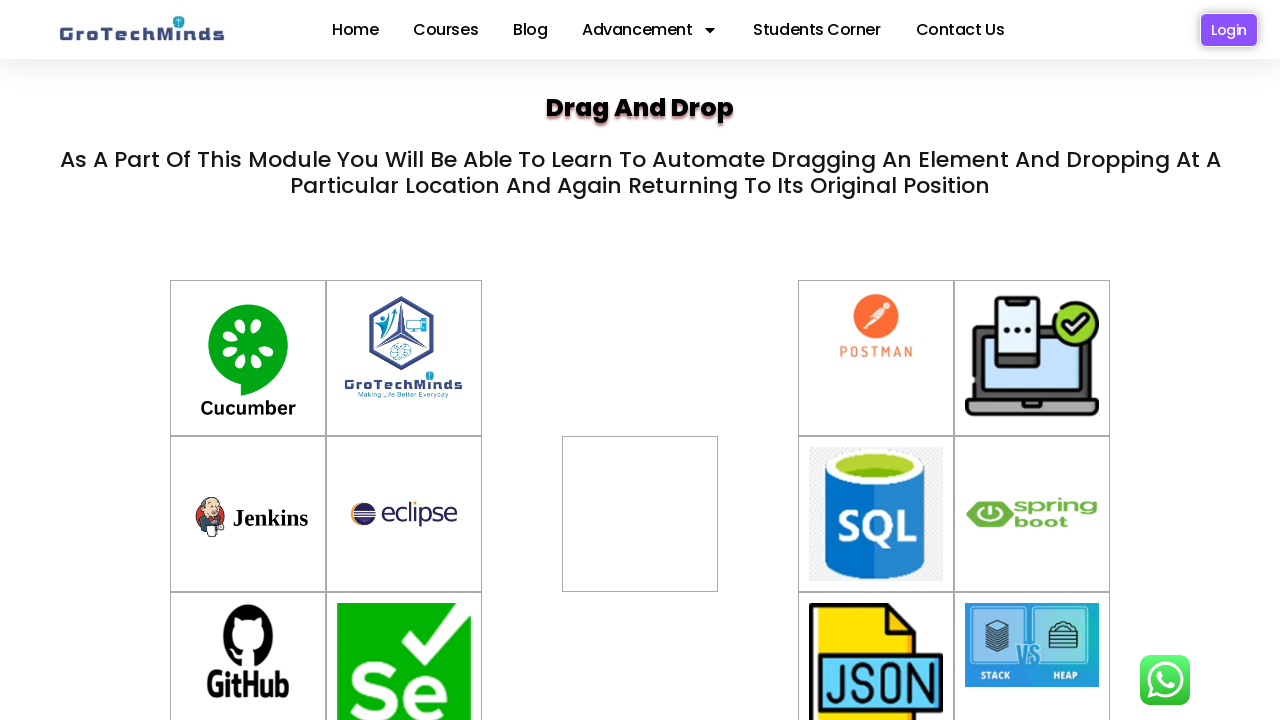

Dragged element from #container-6 to #div2 at (640, 514)
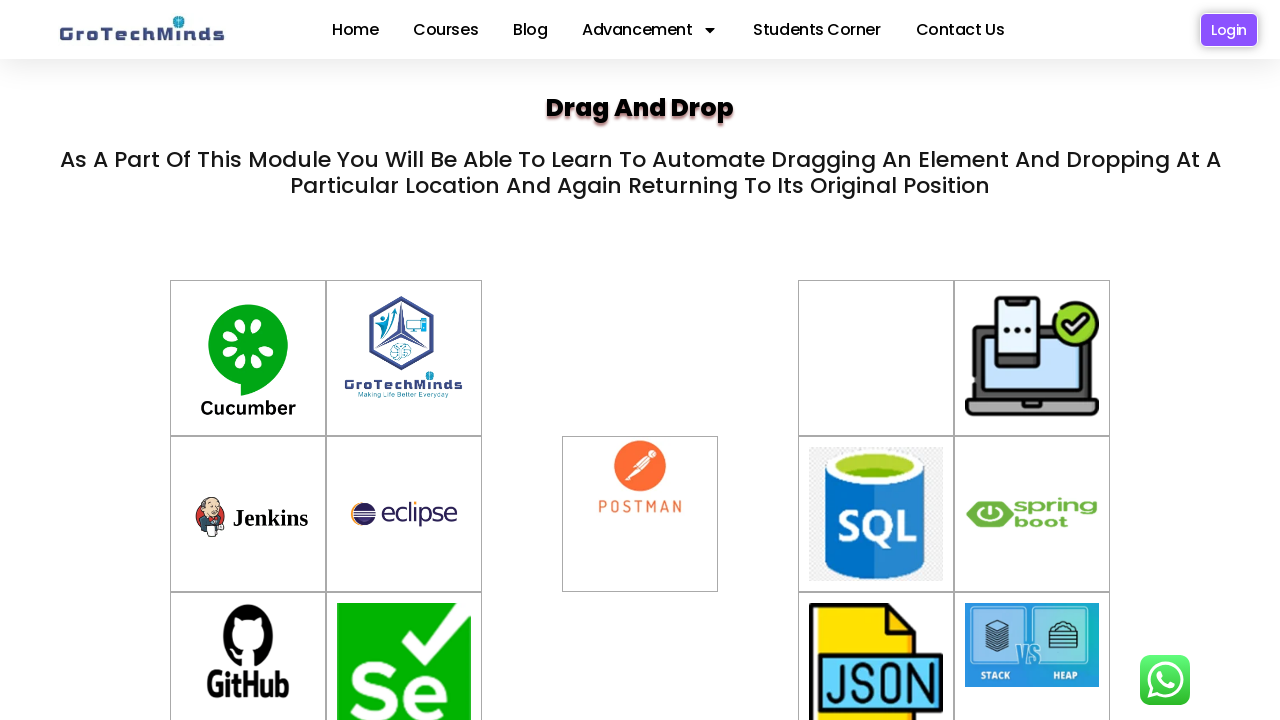

Waited 1 second for drag animation to complete
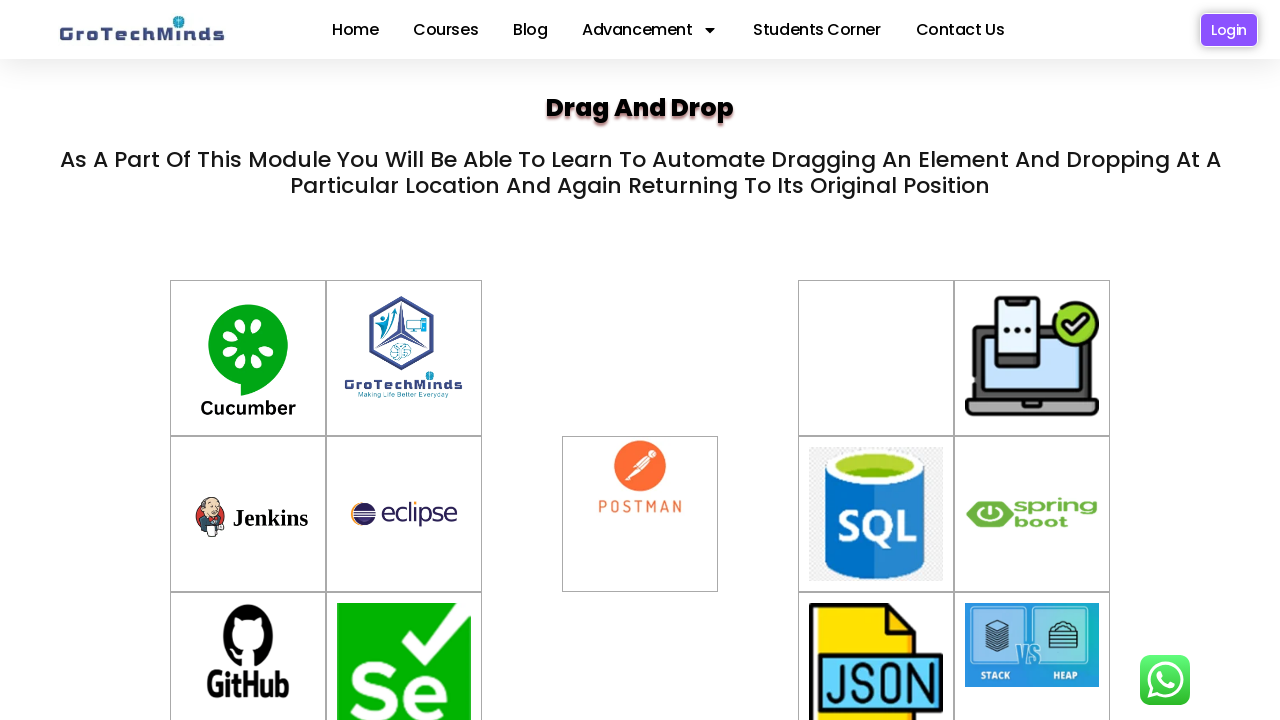

Dragged element back from #div2 to #container-6 at (876, 358)
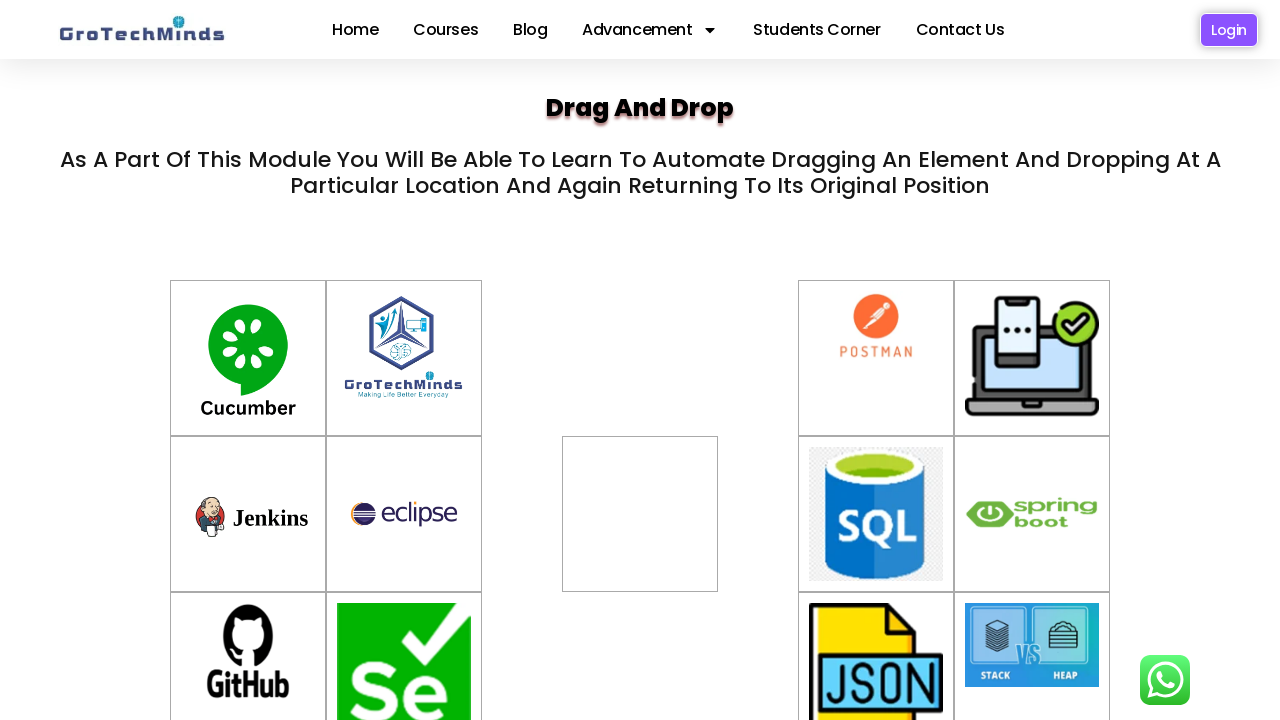

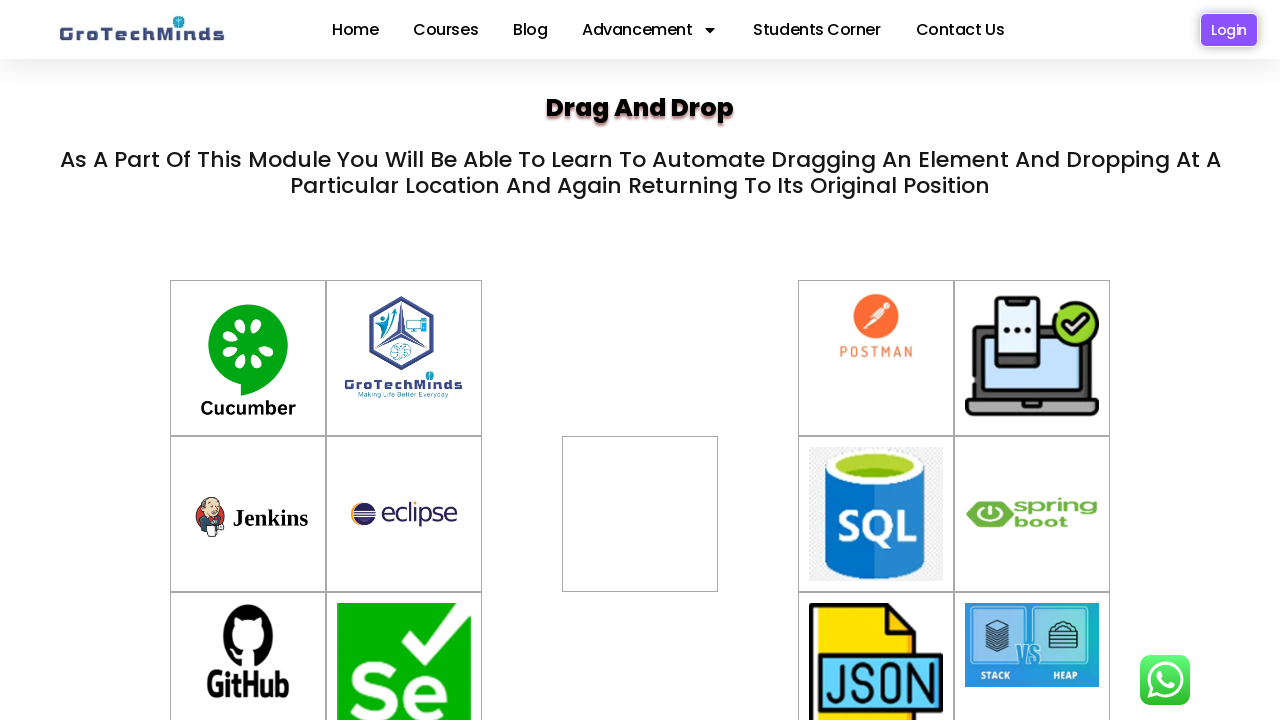